Tests the price sorting functionality on BlueStone jewelry website by navigating to Rings category, selecting "Price Low to High" sort option, and verifying that products are displayed in ascending price order.

Starting URL: https://bluestone.com

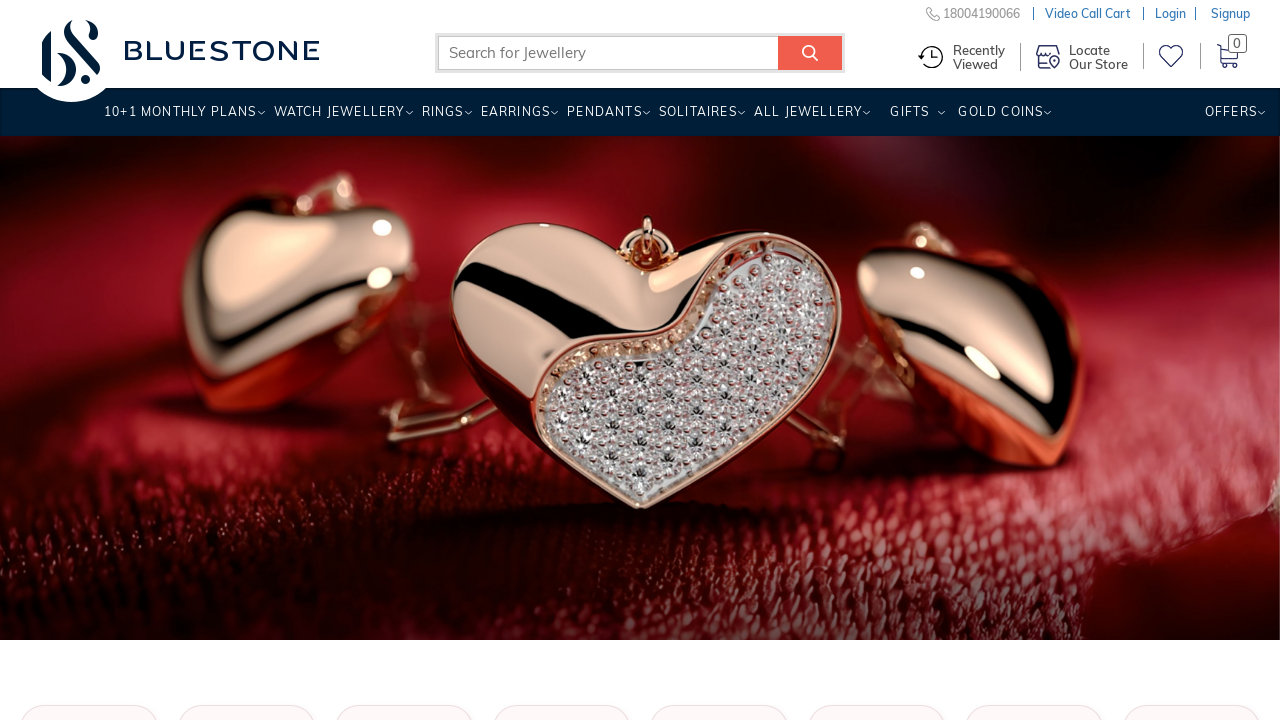

Clicked on Rings category at (1067, 446) on a:text('Rings ')
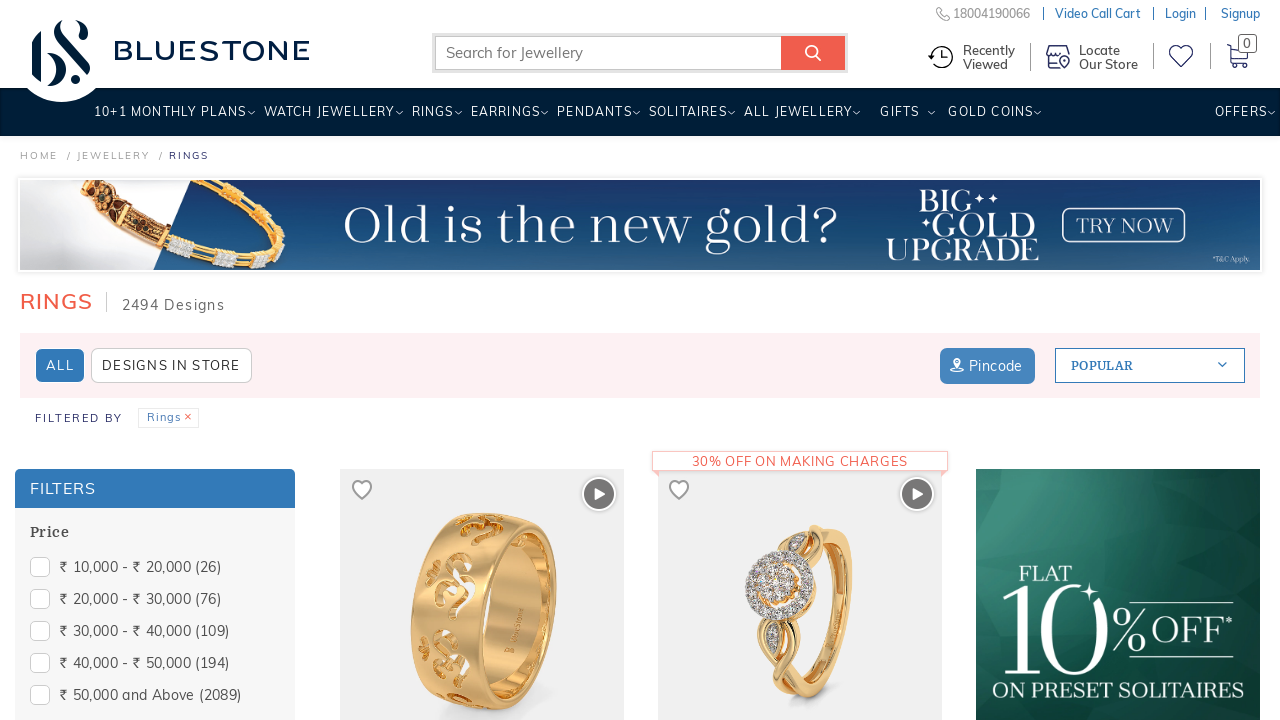

Hovered over Popular/Sort dropdown to reveal sort options at (1102, 366) on span:text(' Popular ')
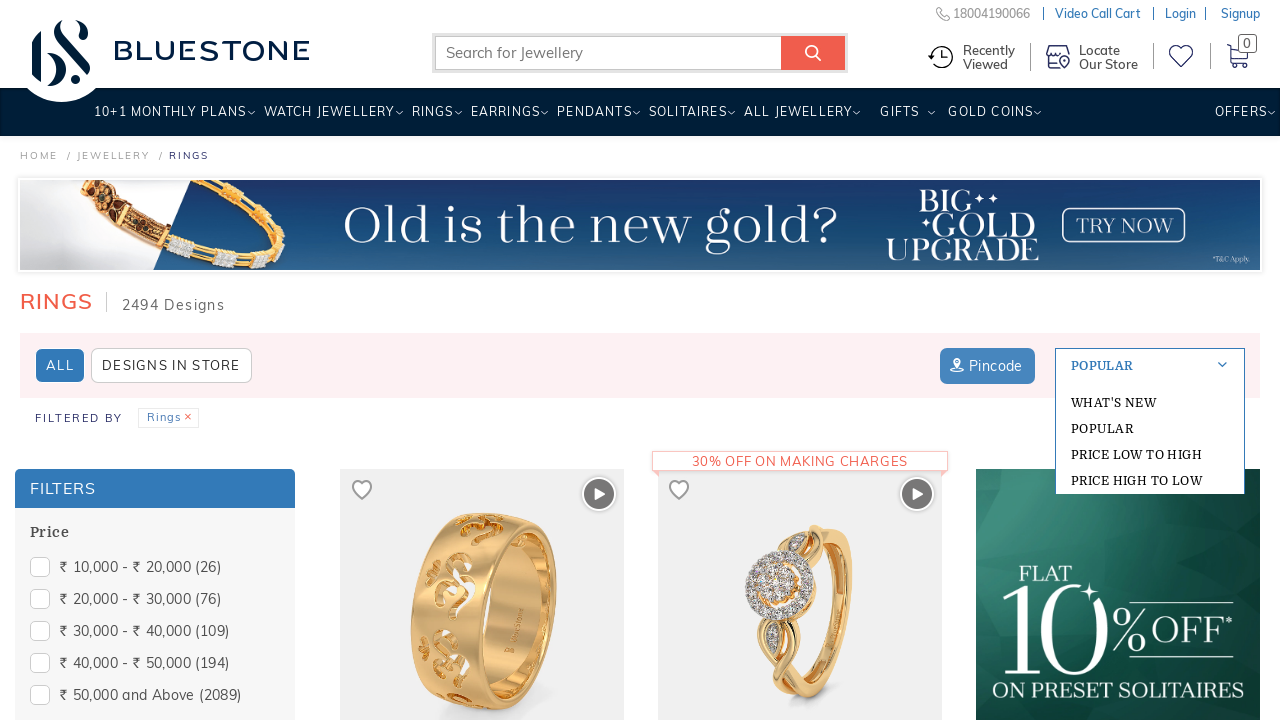

Clicked on 'Price Low to High' sort option at (1150, 454) on xpath=//div[@id='view-sort-by']//a[contains(text(),'Price Low to High')]
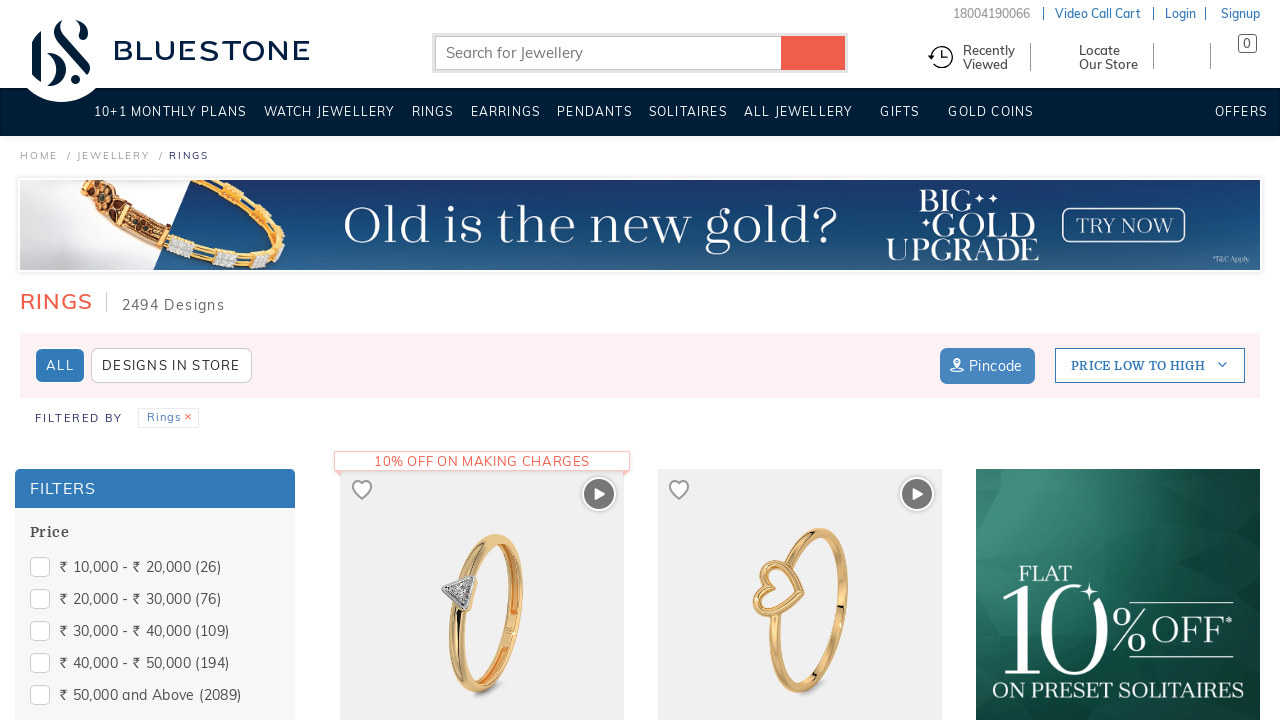

Waited 3 seconds for products to reload after sorting
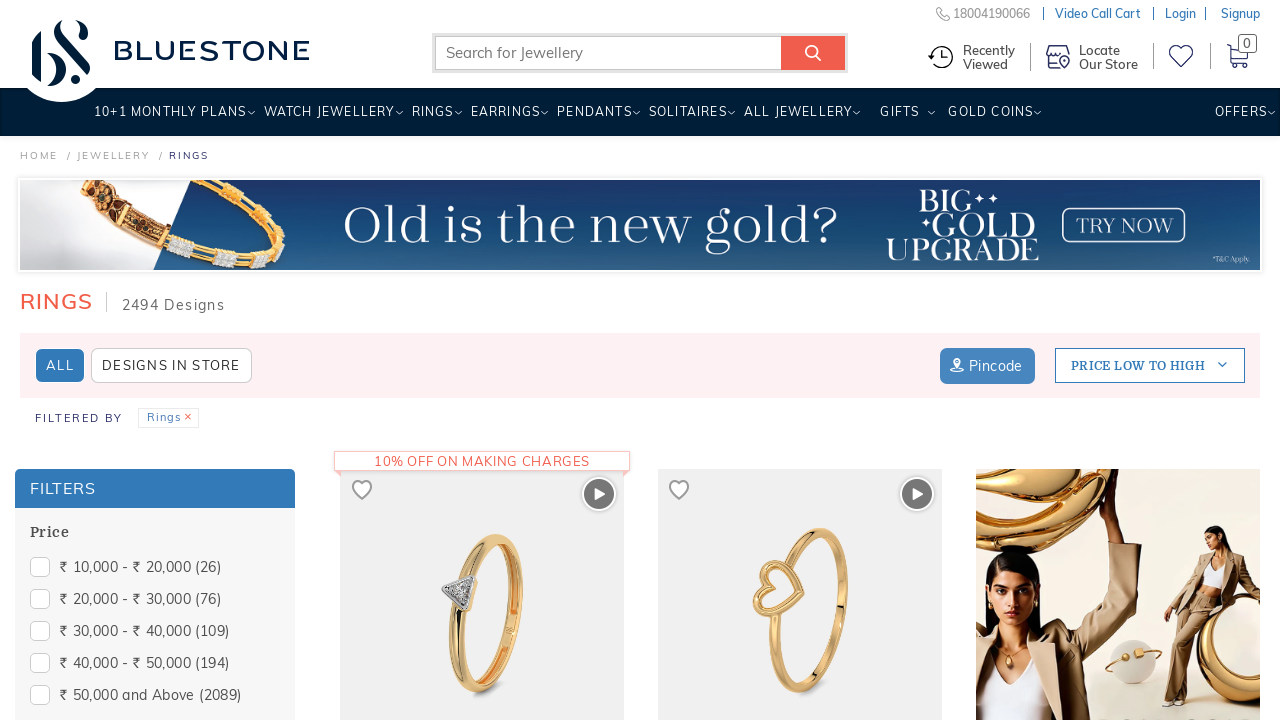

Product list loaded and became visible
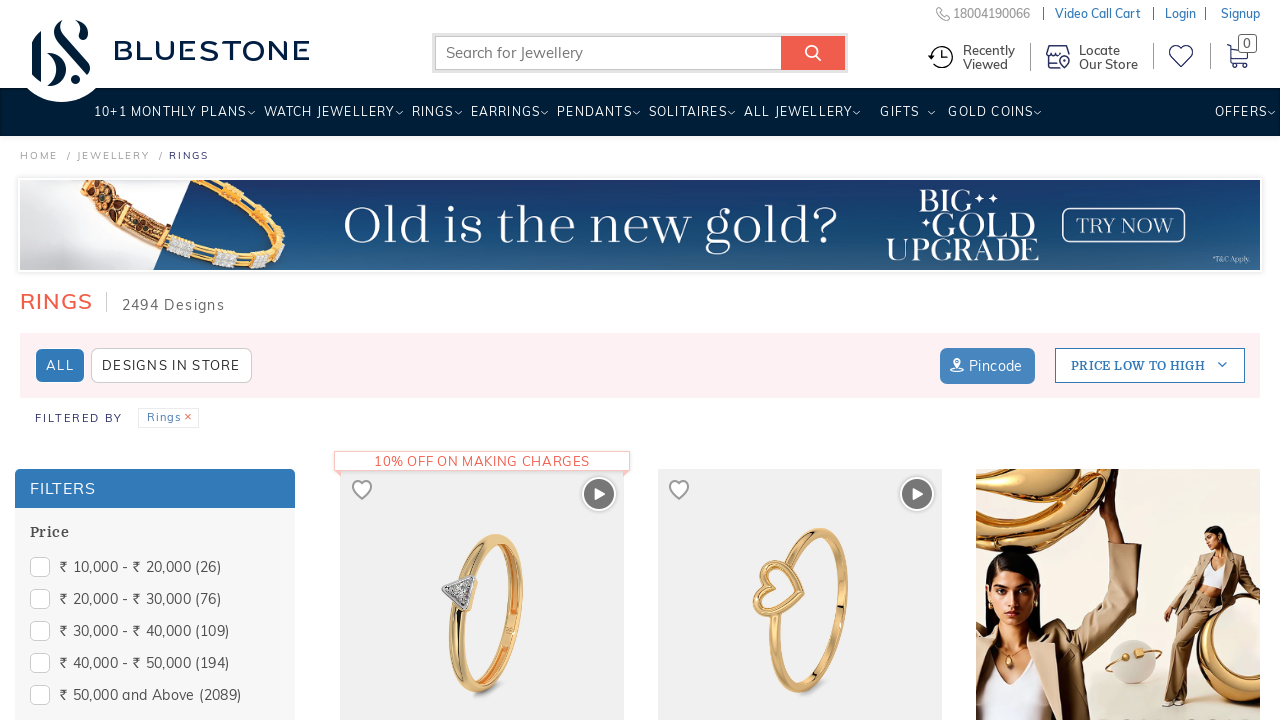

Retrieved all price elements from product list
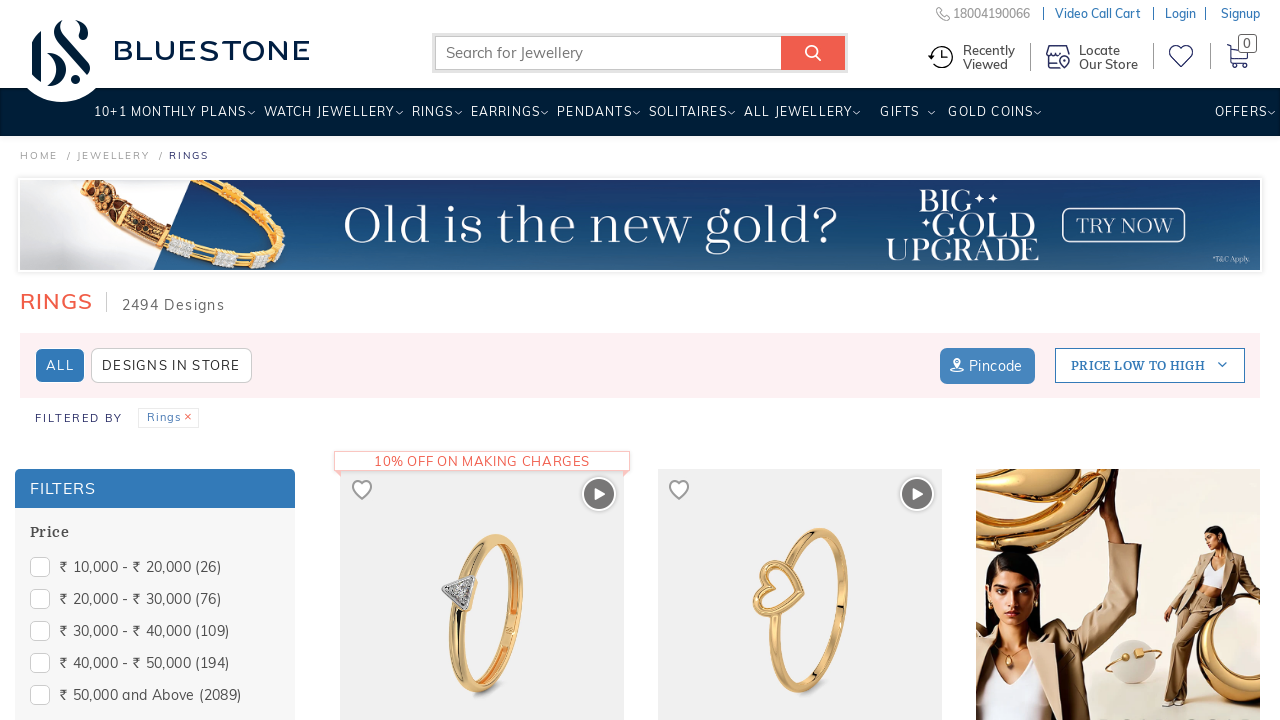

Extracted 24 prices from product list
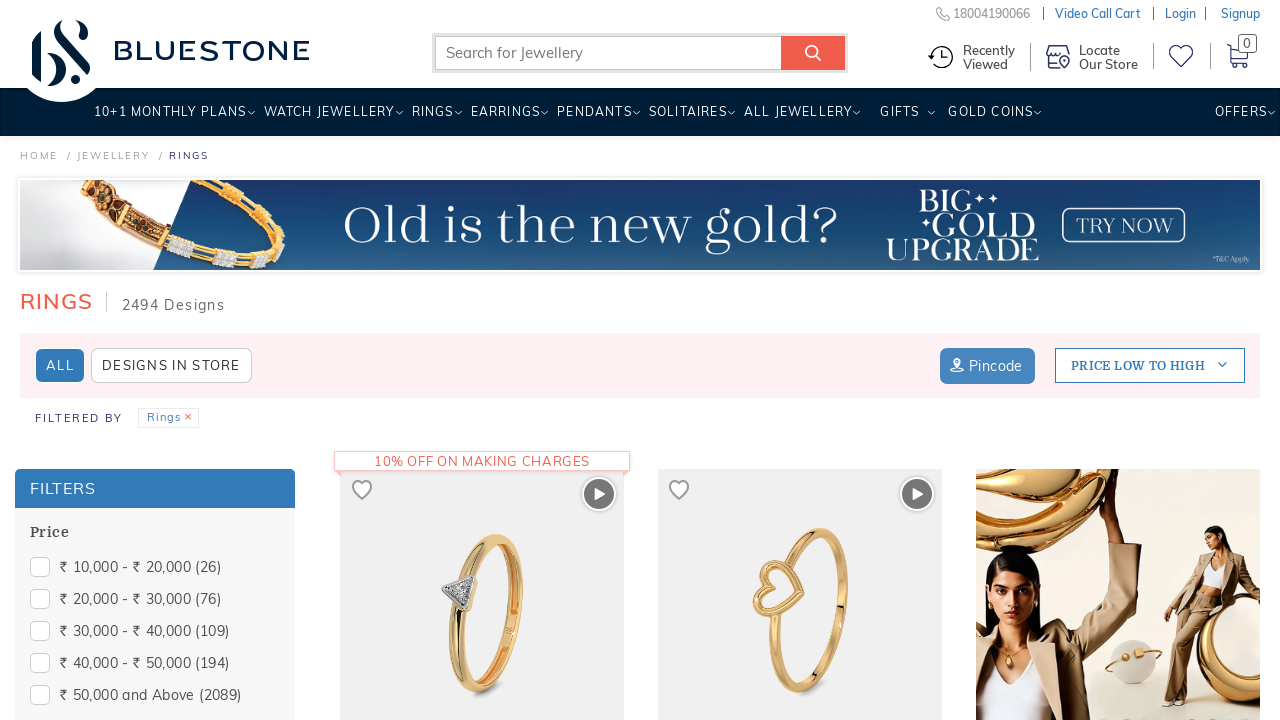

Verified that prices are sorted in ascending order
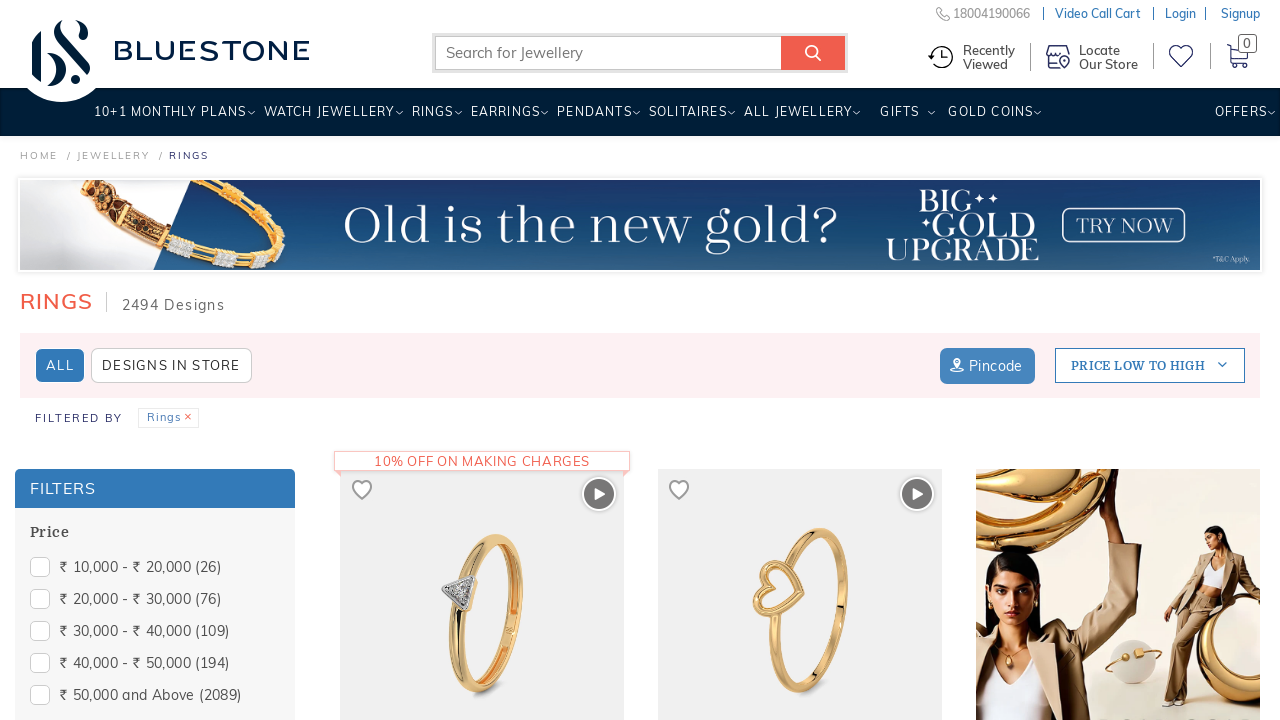

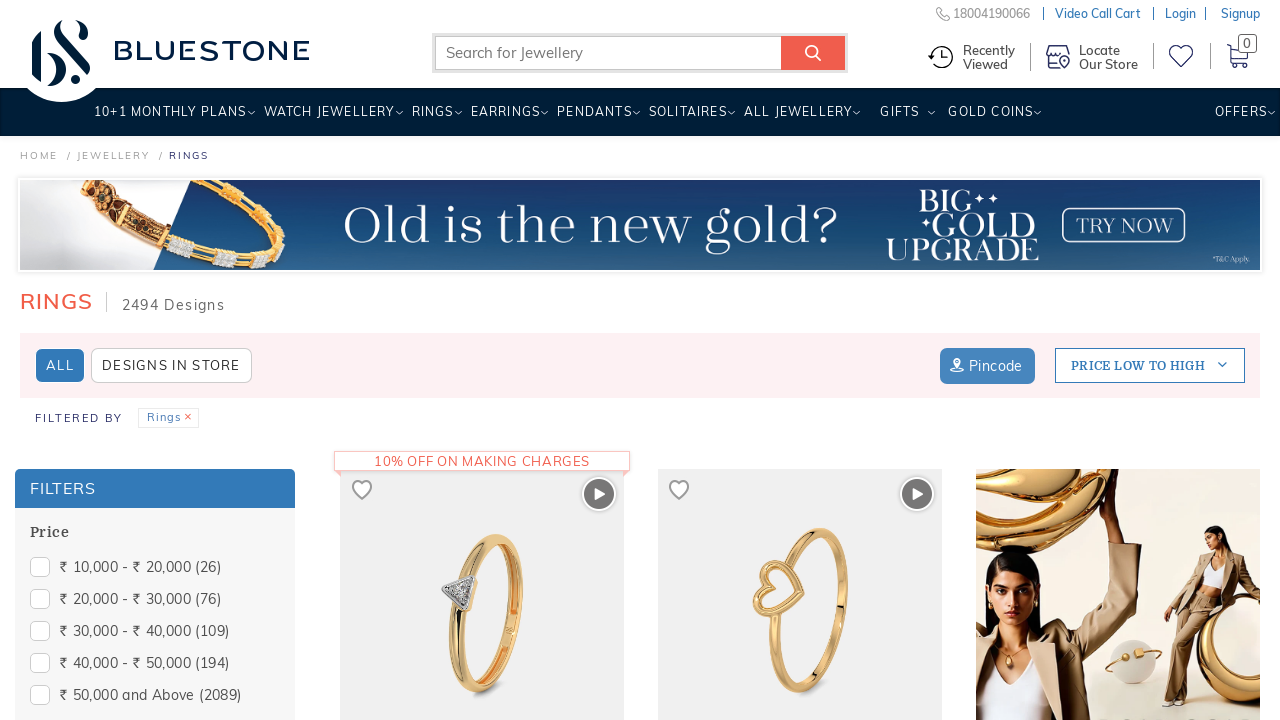